Reads two numbers from the page, calculates their sum, selects the sum from a dropdown menu, and submits the form

Starting URL: http://suninjuly.github.io/selects1.html

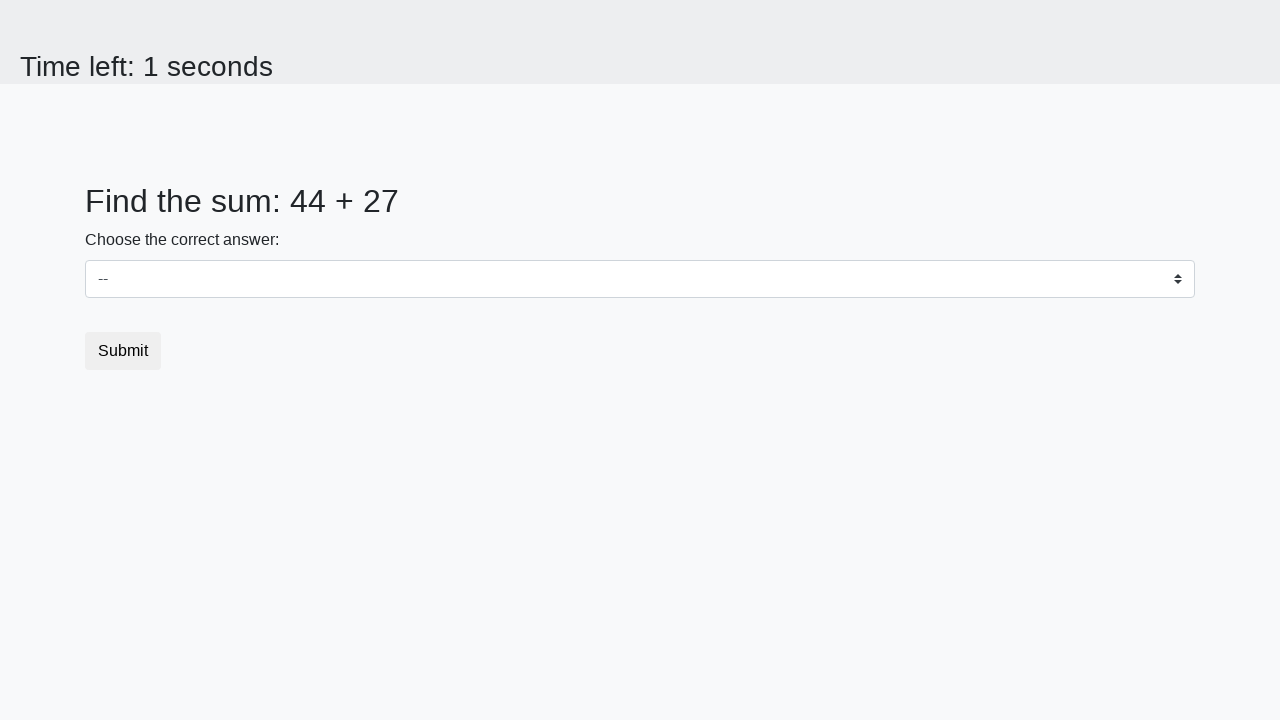

Retrieved first number from #num1 element
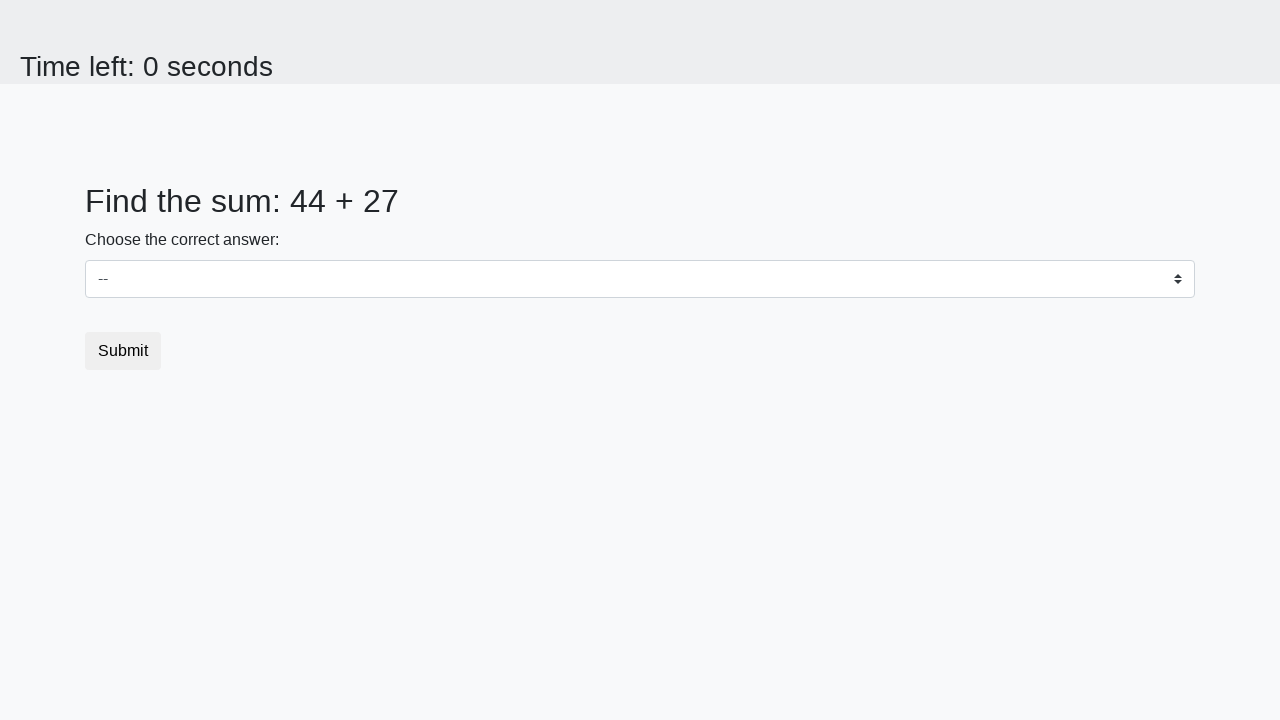

Retrieved second number from #num2 element
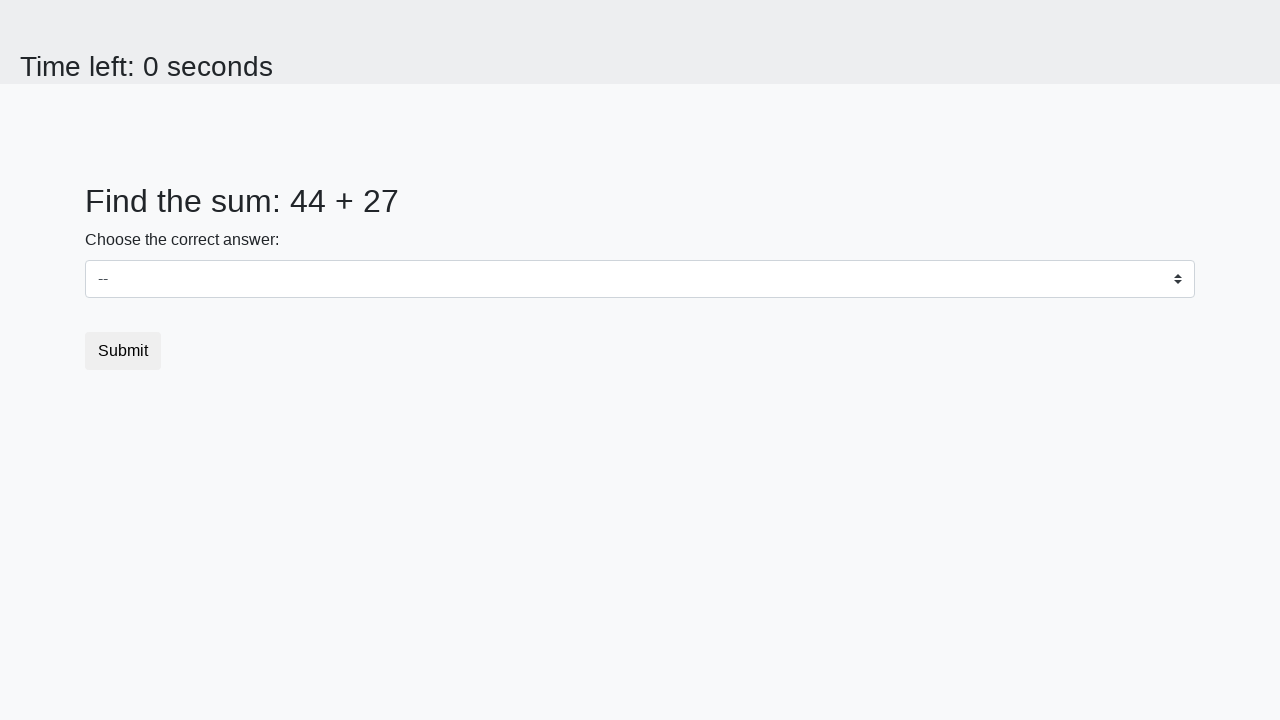

Calculated sum: 44 + 27 = 71
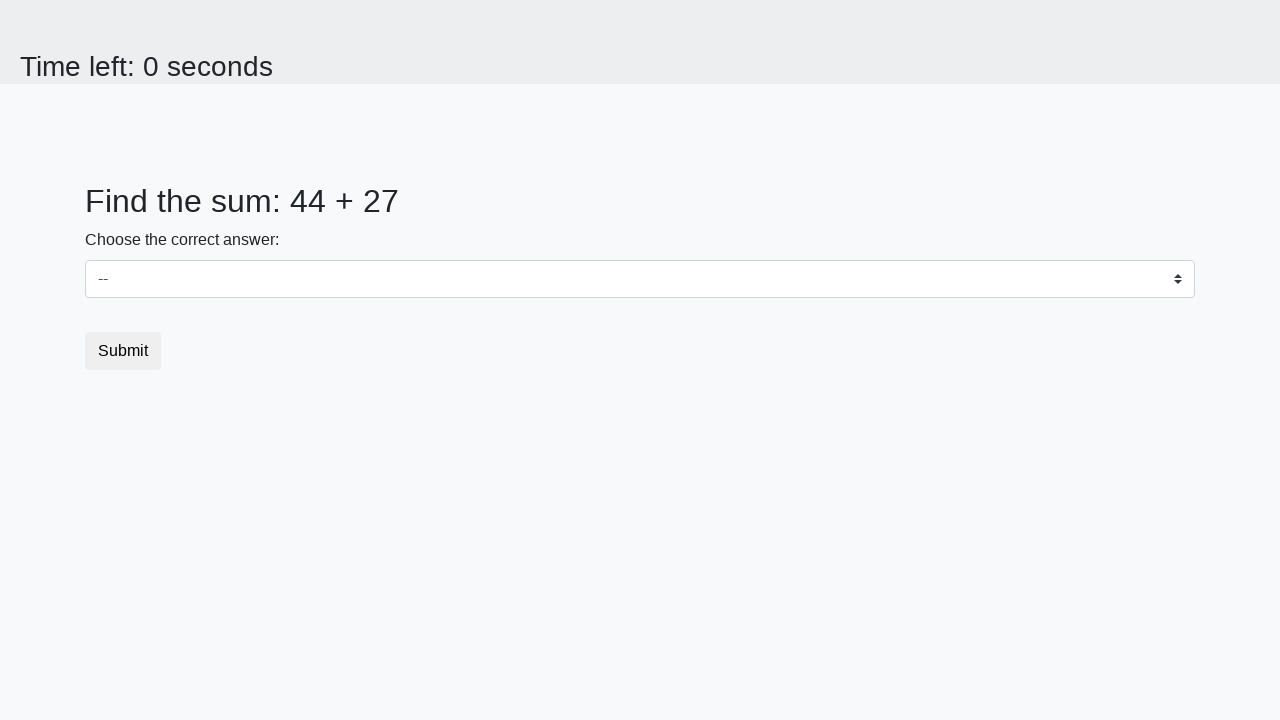

Selected 71 from dropdown menu on select
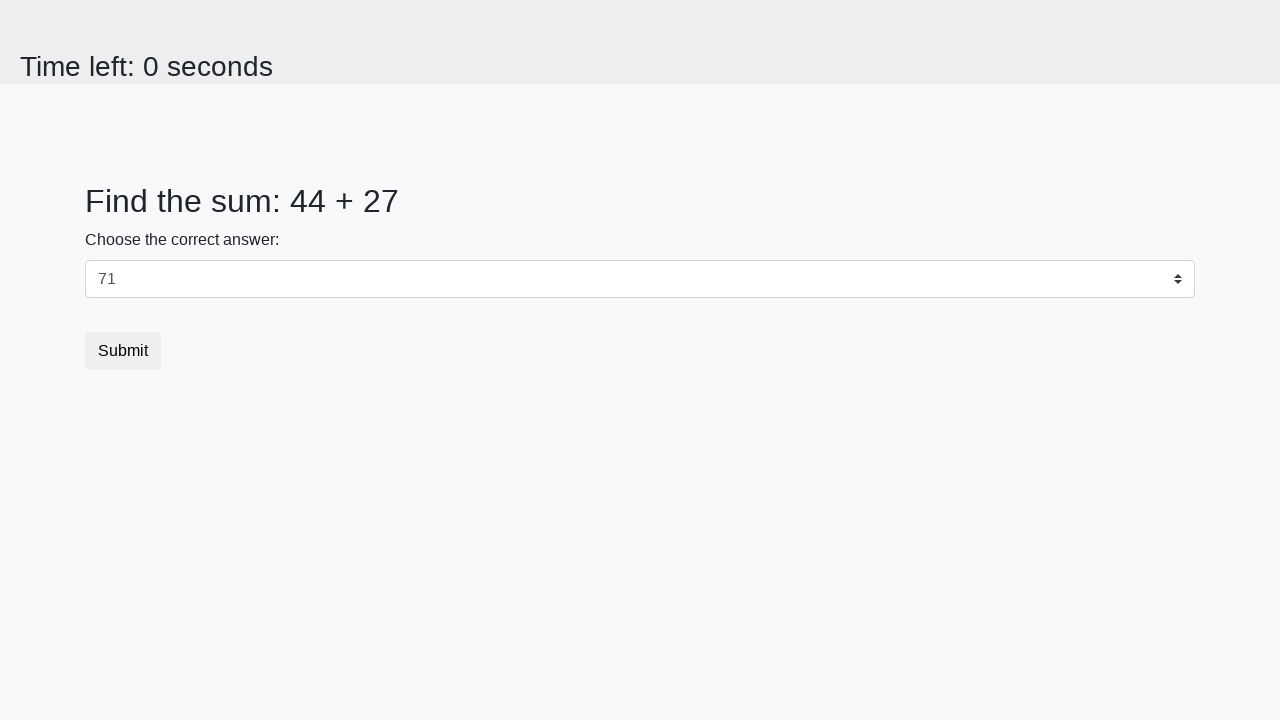

Clicked submit button to complete the form at (123, 351) on button.btn
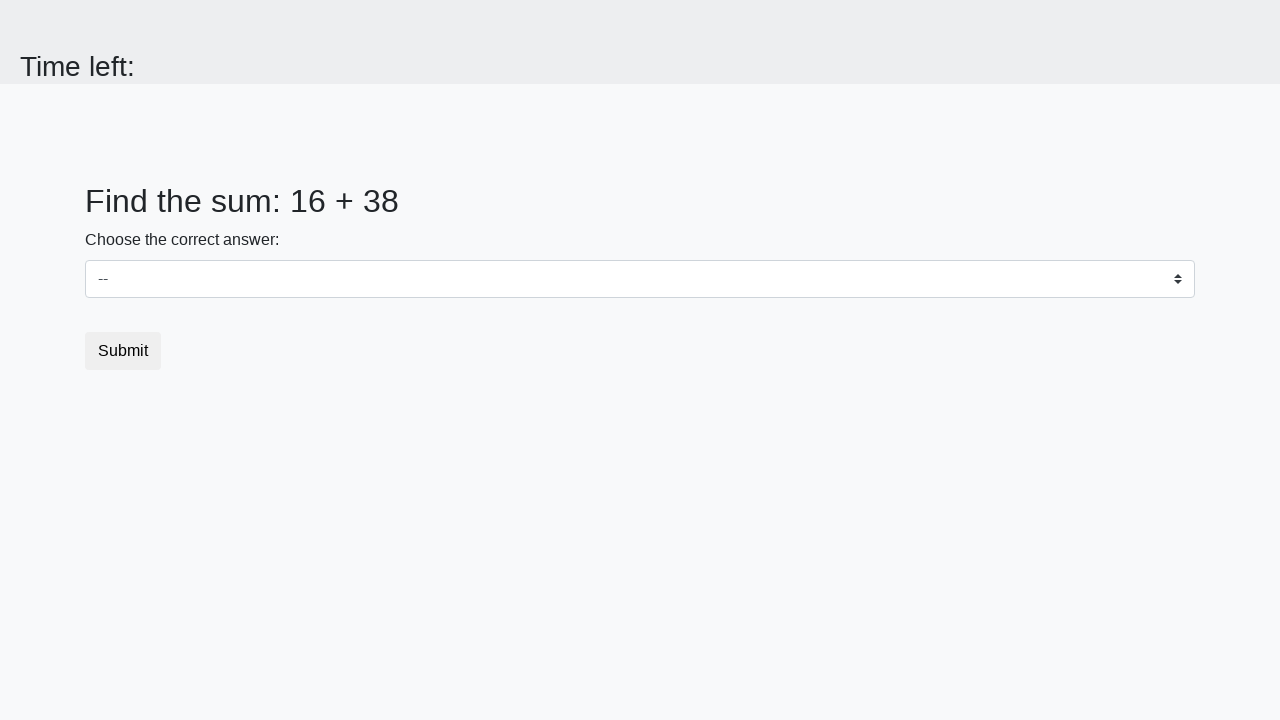

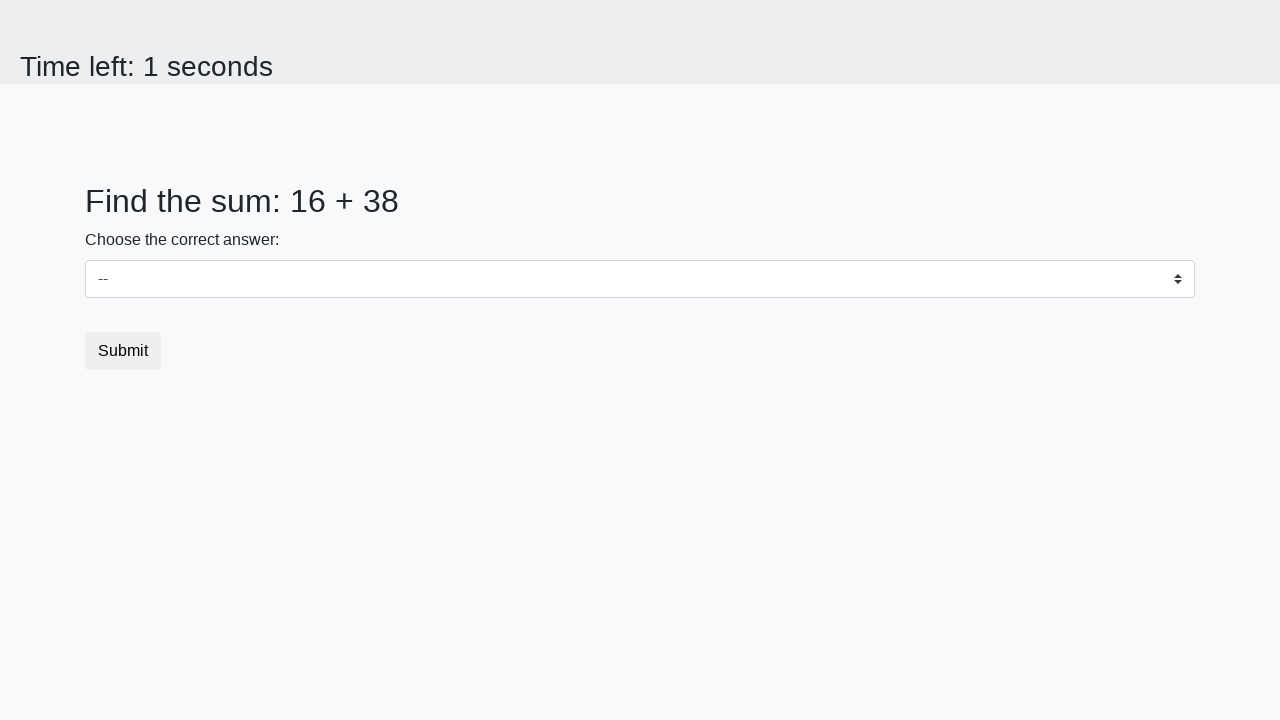